Fills multiple input fields on a form demonstrating advanced XPath selectors, including fields for book preferences and family tree relationships

Starting URL: https://www.syntaxprojects.com/advanceXpath-homework.php

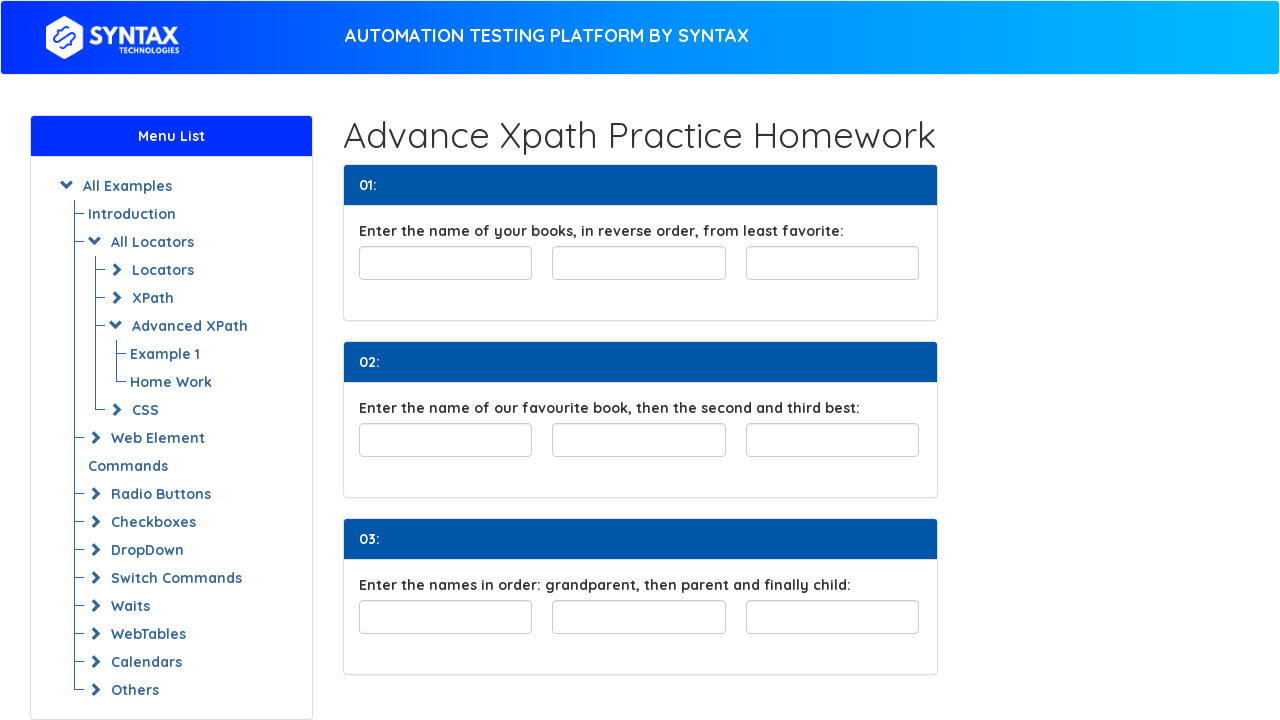

Filled first book field with 'The Women' using XPath preceding-sibling selector on //input[@id='least-favorite']/preceding-sibling::input[2]
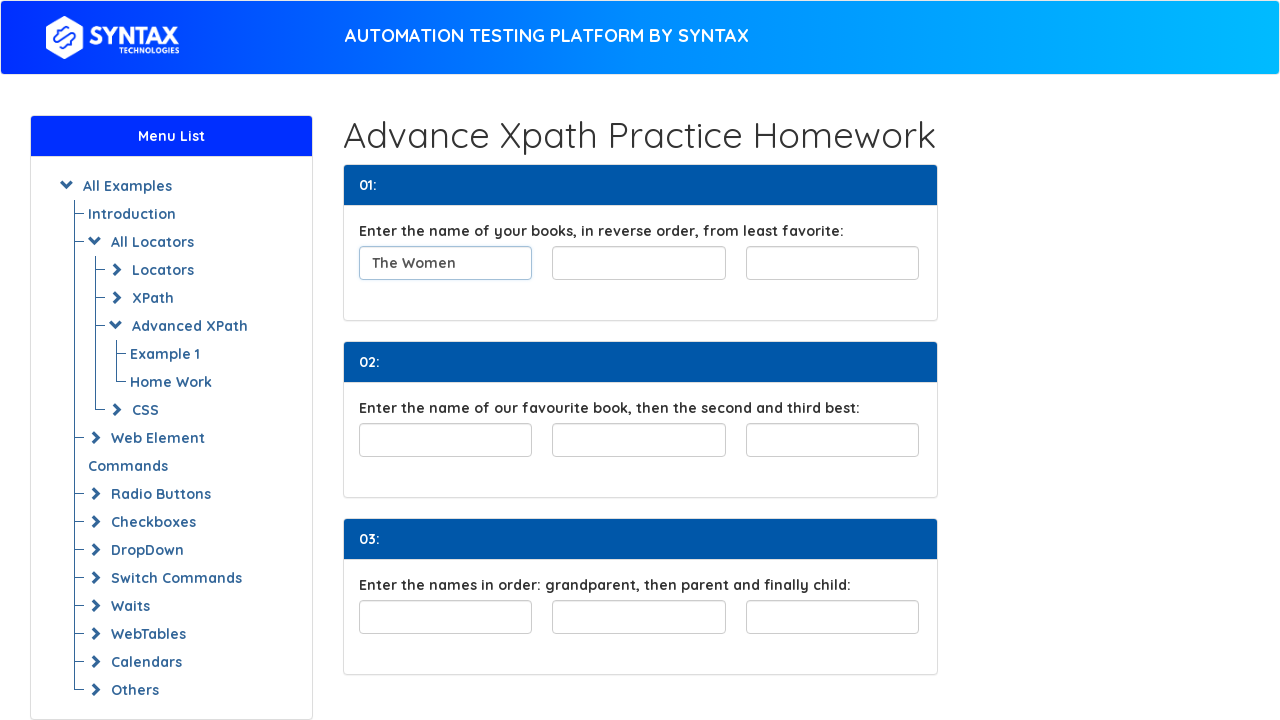

Filled second book field with 'Harry Potter' using XPath preceding-sibling selector on //input[@id='least-favorite']/preceding-sibling::input[1]
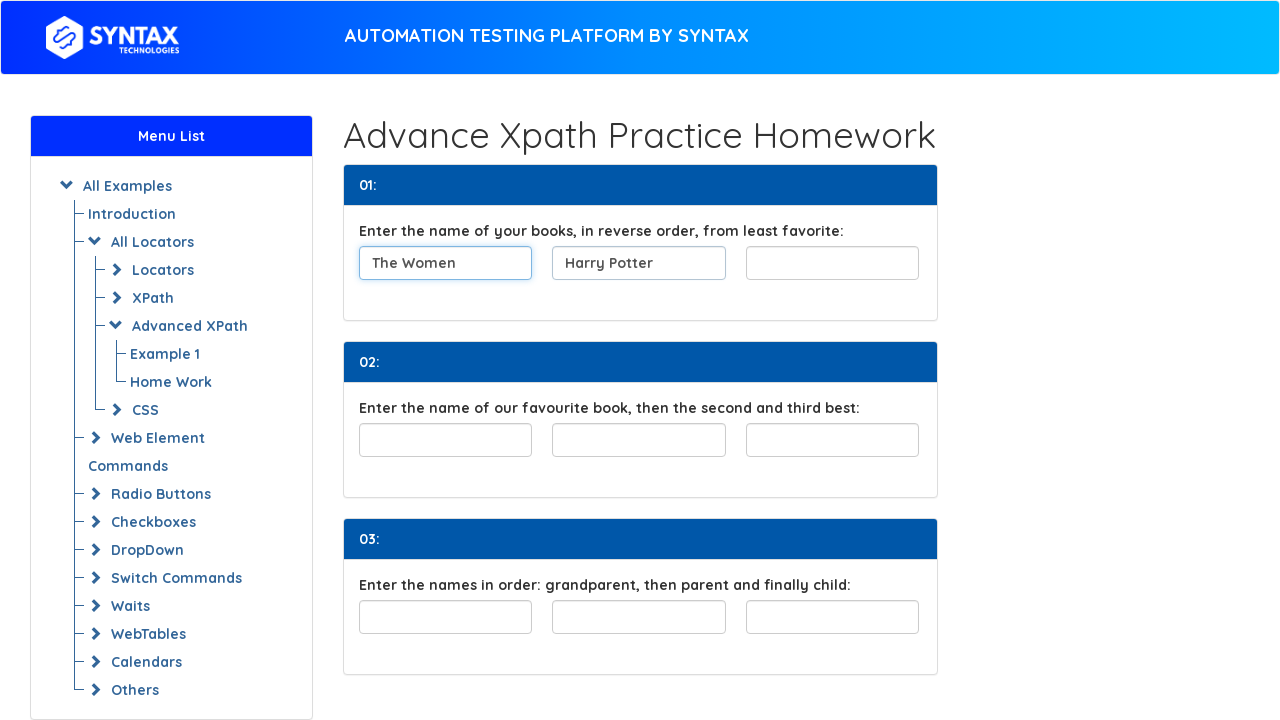

Filled least favorite book field with 'The God of the Woods' on #least-favorite
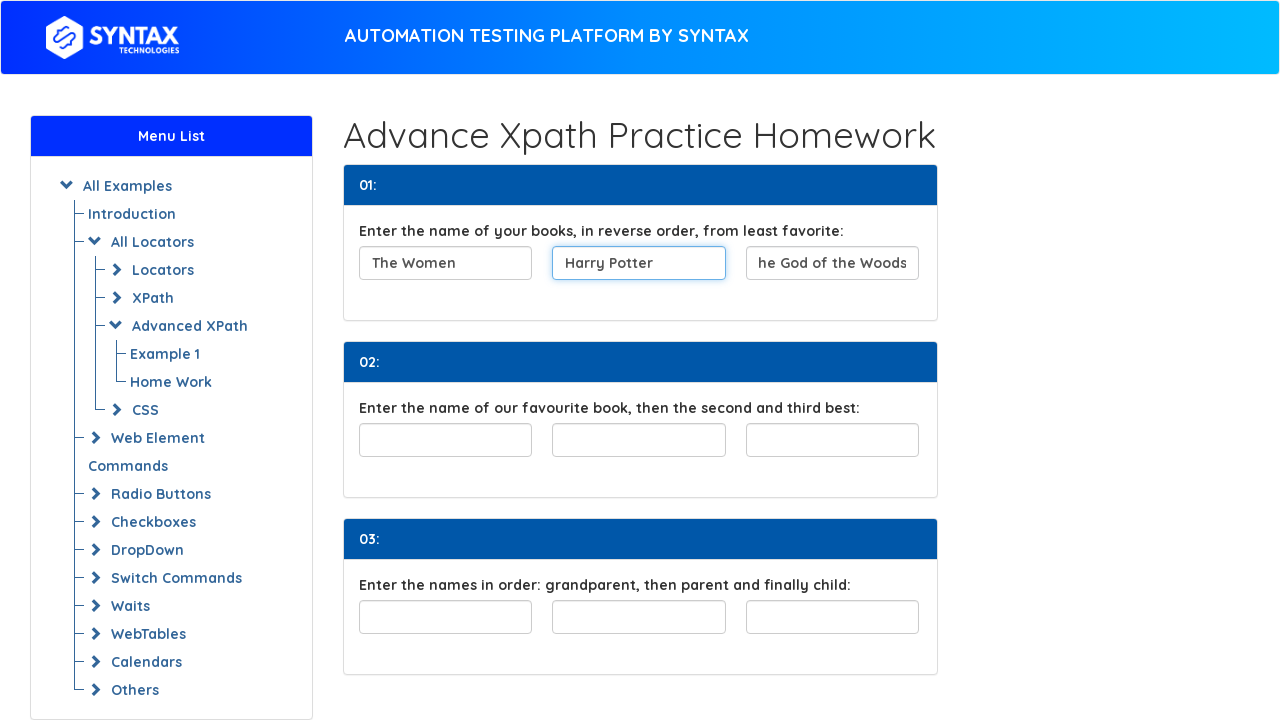

Filled favorite book field with 'The God of the Woods' on #favouriteBook
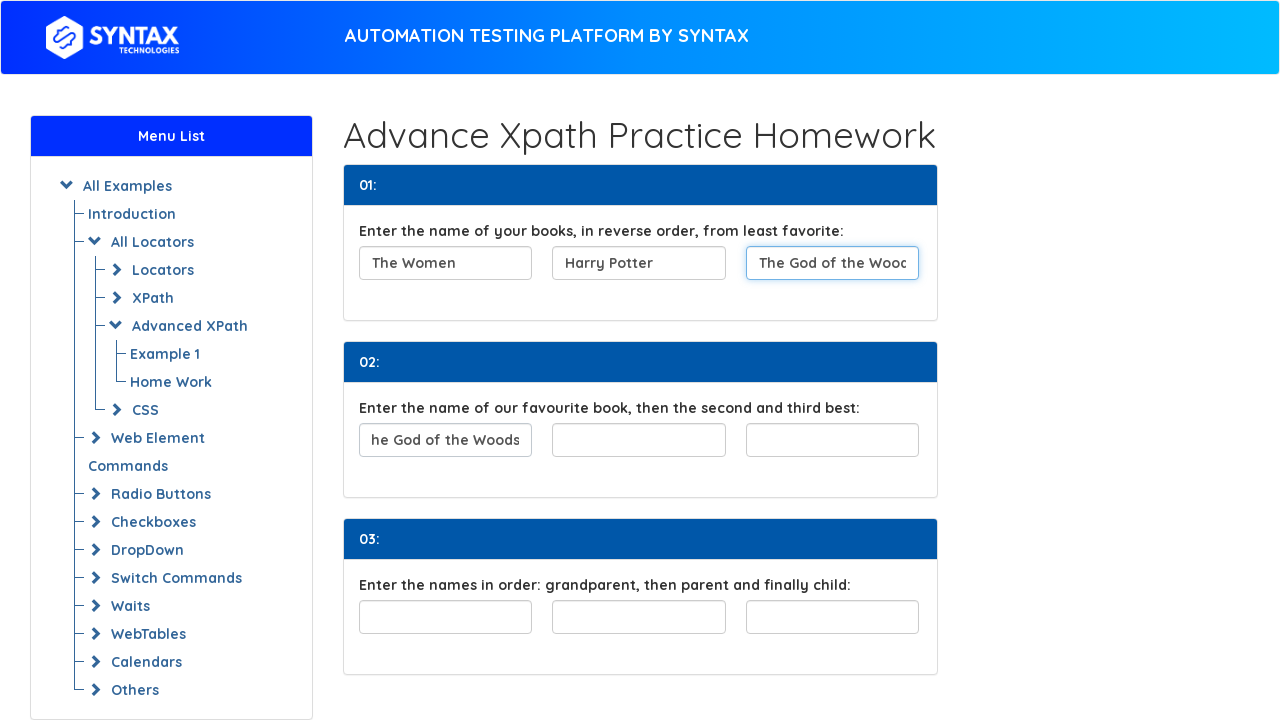

Filled second favorite book field with 'Harry Potter' using XPath following-sibling selector on //input[@id='favouriteBook']/following-sibling::input[1]
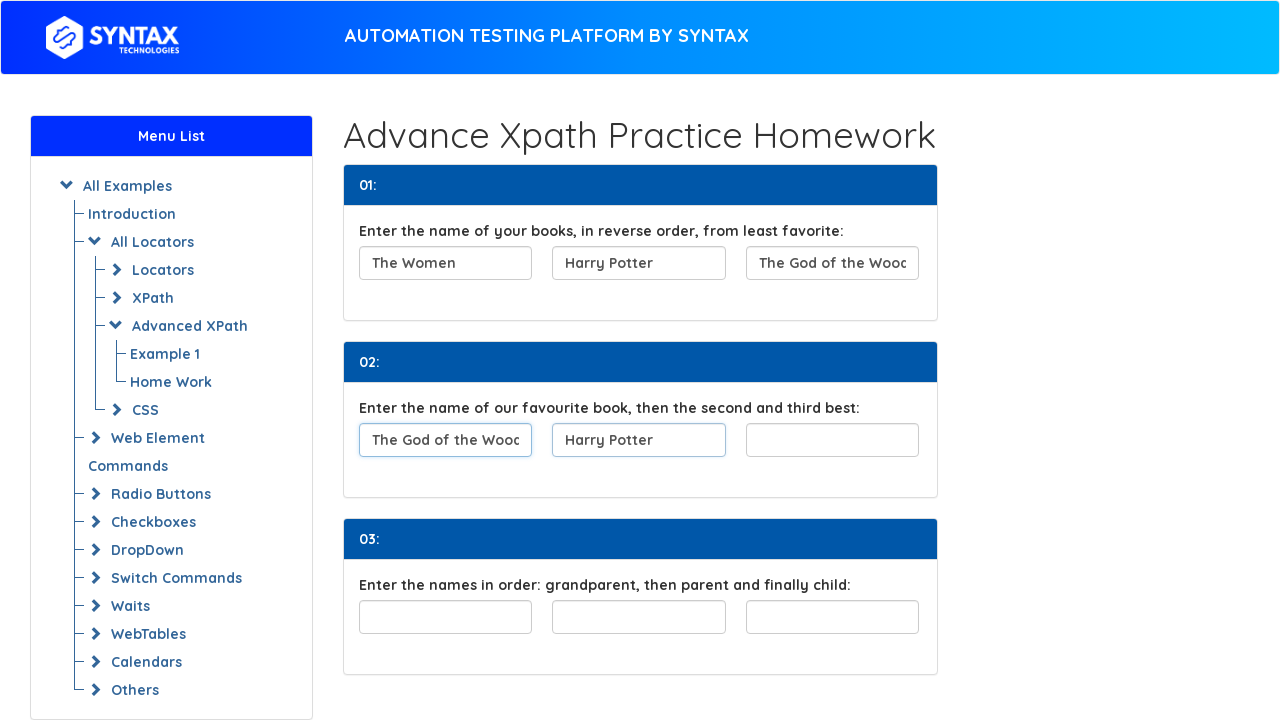

Filled third favorite book field with 'The Women' using XPath following-sibling selector on //input[@id='favouriteBook']/following-sibling::input[2]
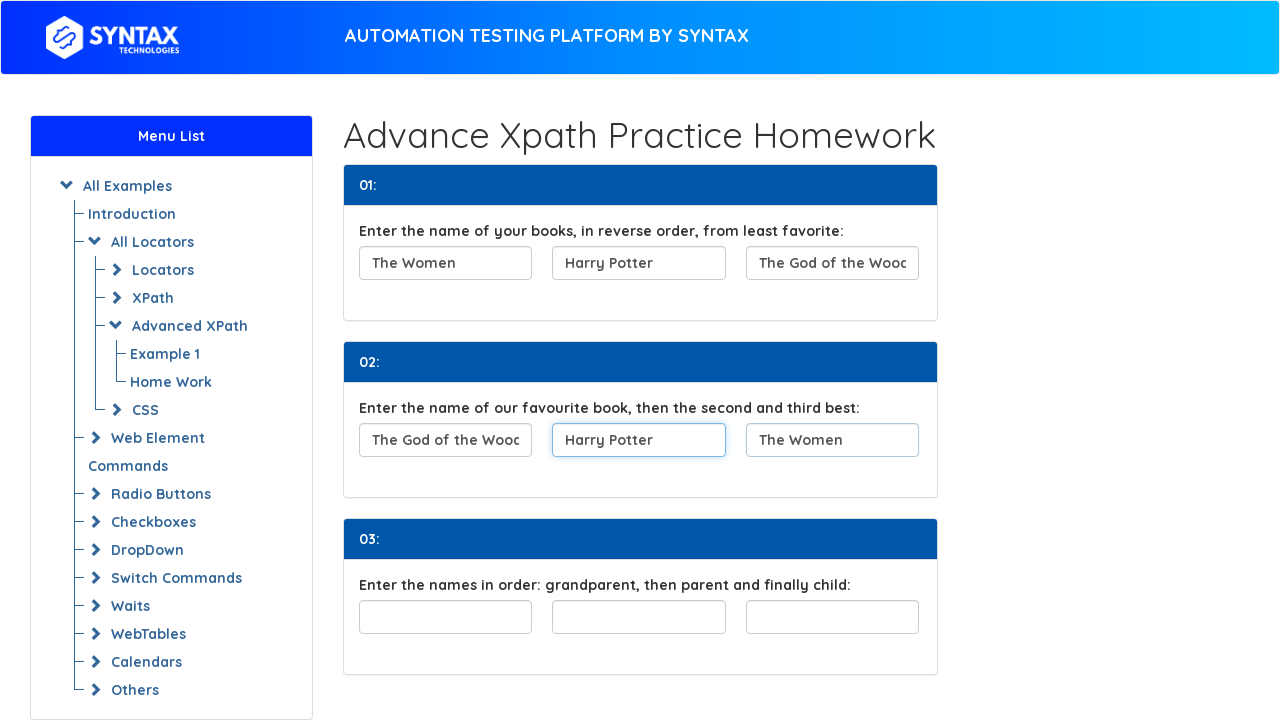

Filled grandparent field with 'grandparent' using XPath child selector in family tree on //div[@id='familyTree']/child::input[1]
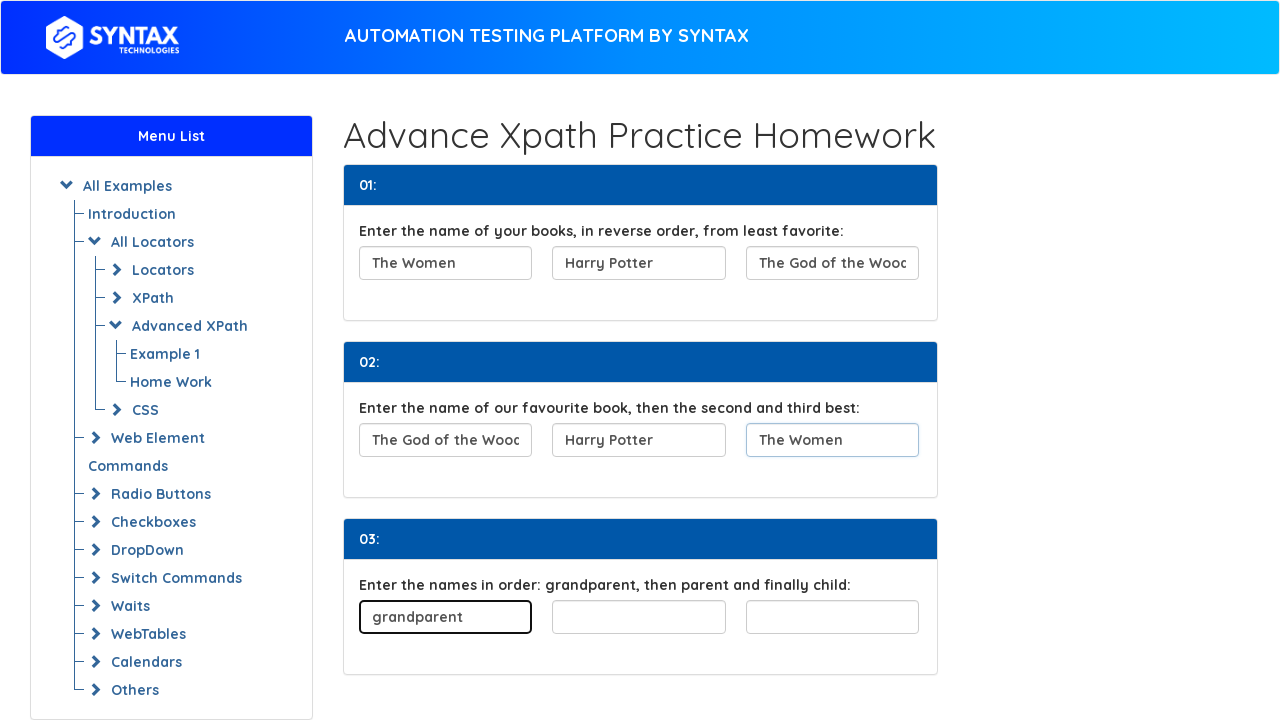

Filled parent field with 'parent' using XPath child selector in family tree on //div[@id='familyTree']/child::input[2]
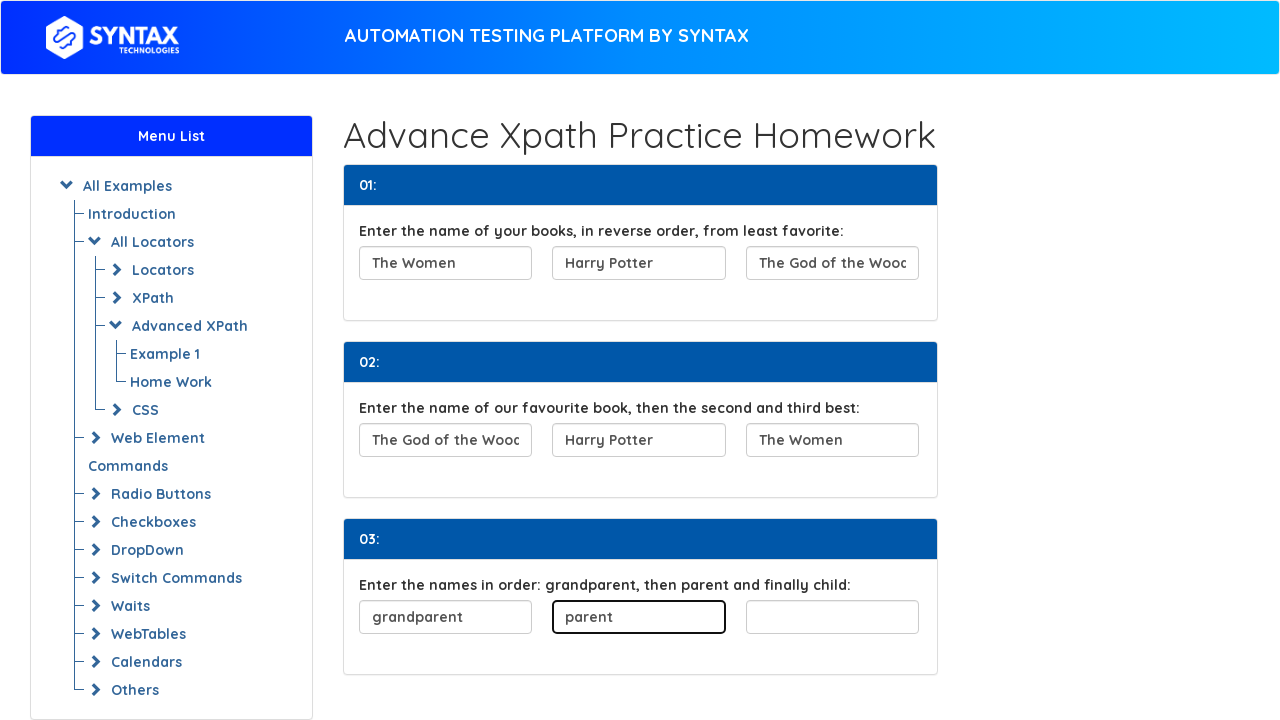

Filled child field with 'child' using XPath child selector in family tree on //div[@id='familyTree']/child::input[3]
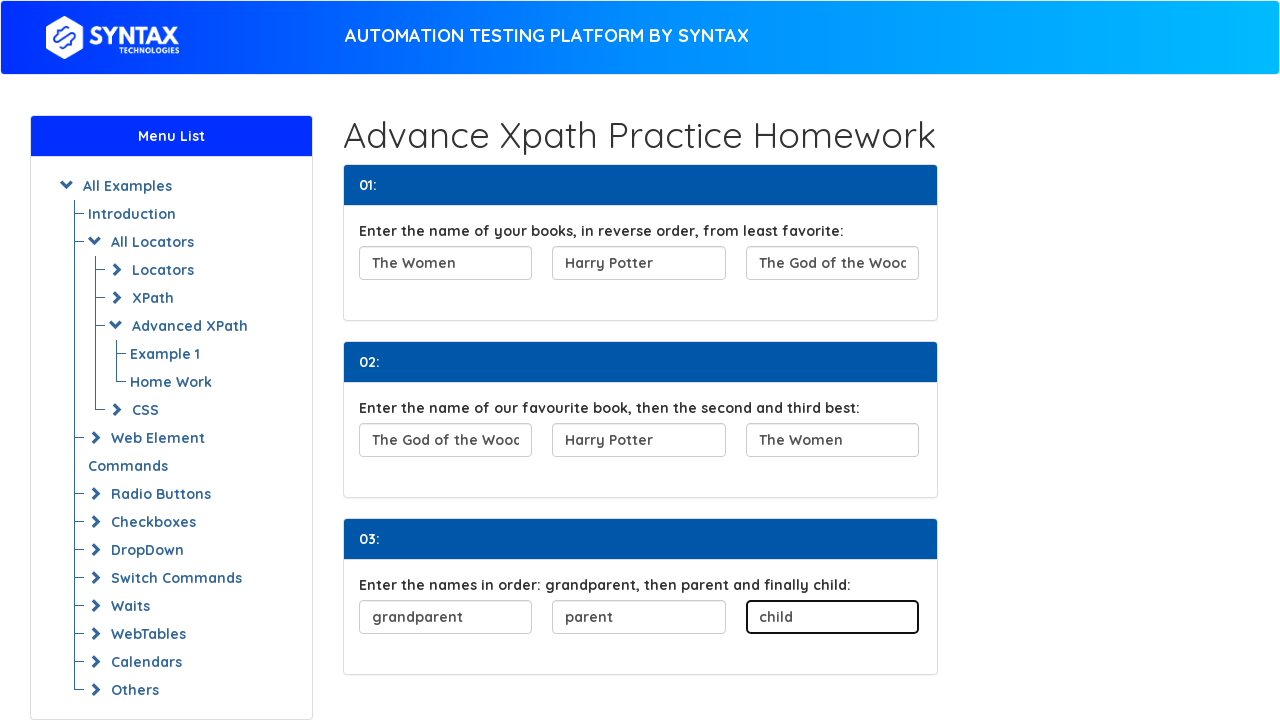

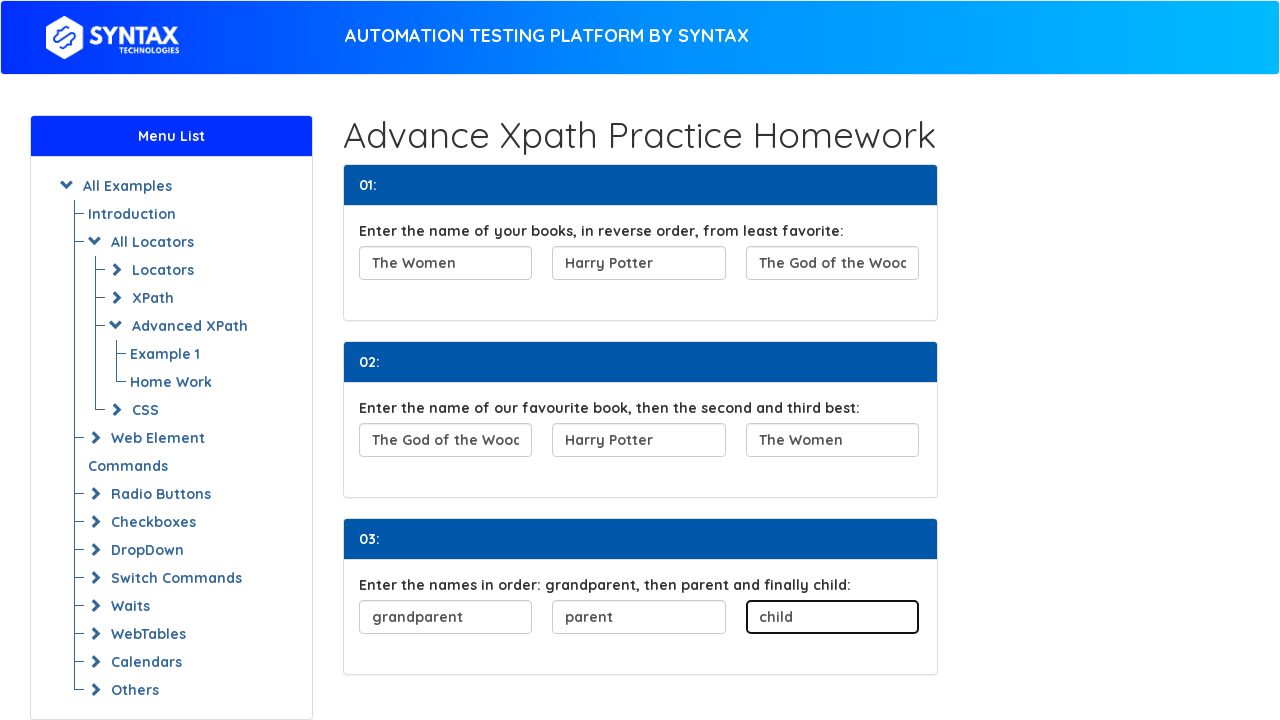